Automates the BC Business Names Registry to search for a business name, selecting business type and designation, then checking the name availability status.

Starting URL: https://www.names.bcregistry.gov.bc.ca/

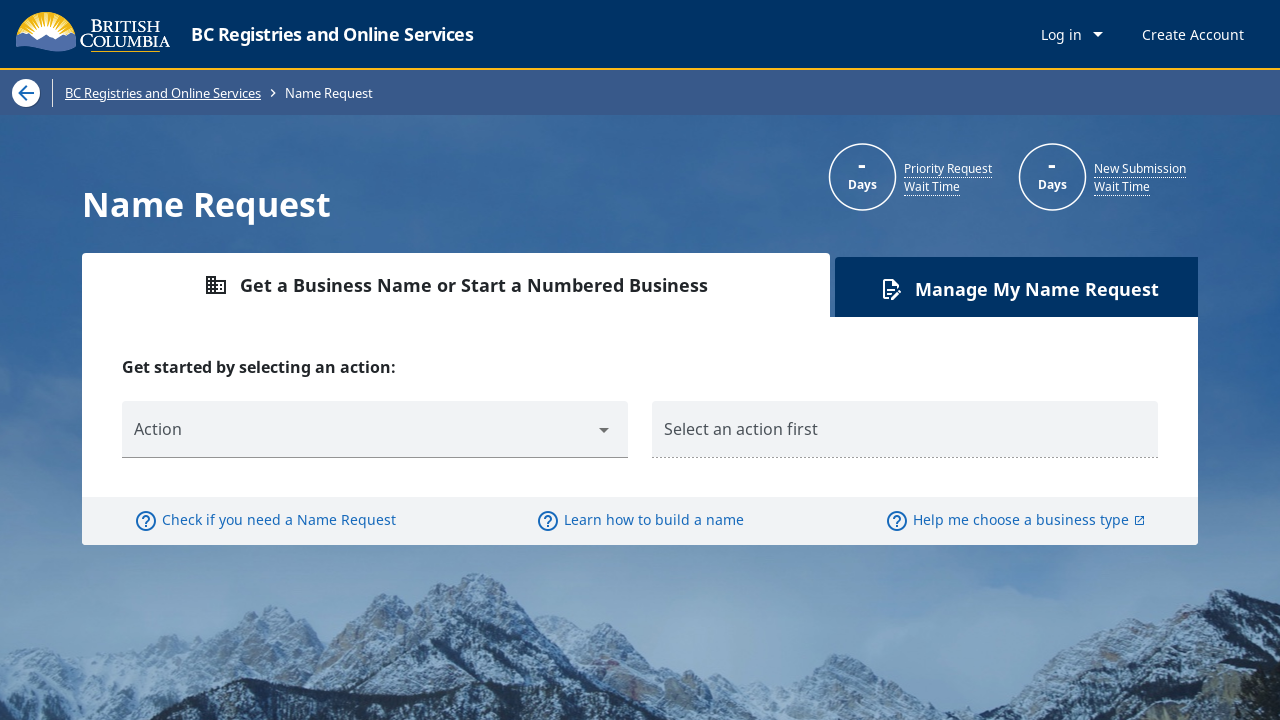

Clicked Action button at (375, 429) on internal:role=button[name="Action"i]
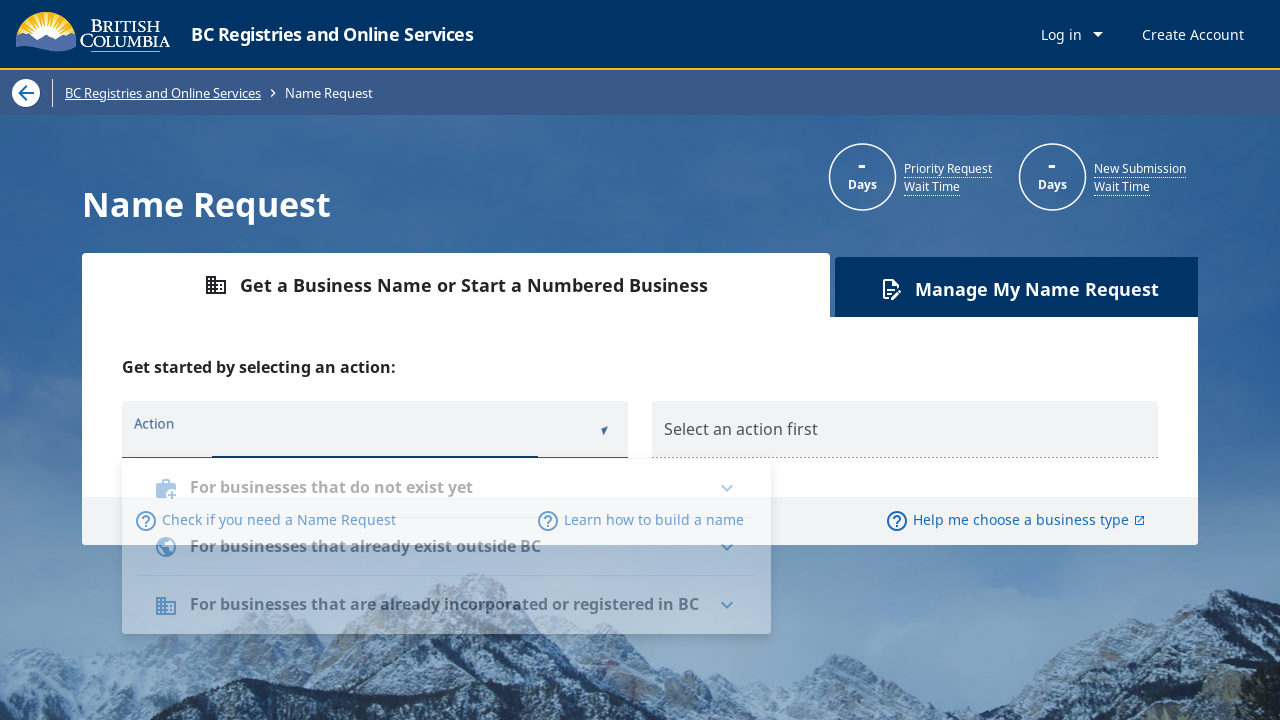

Clicked menu item for businesses that do not exist at (446, 488) on internal:role=menuitem[name="For businesses that do not"i] >> div >> nth=0
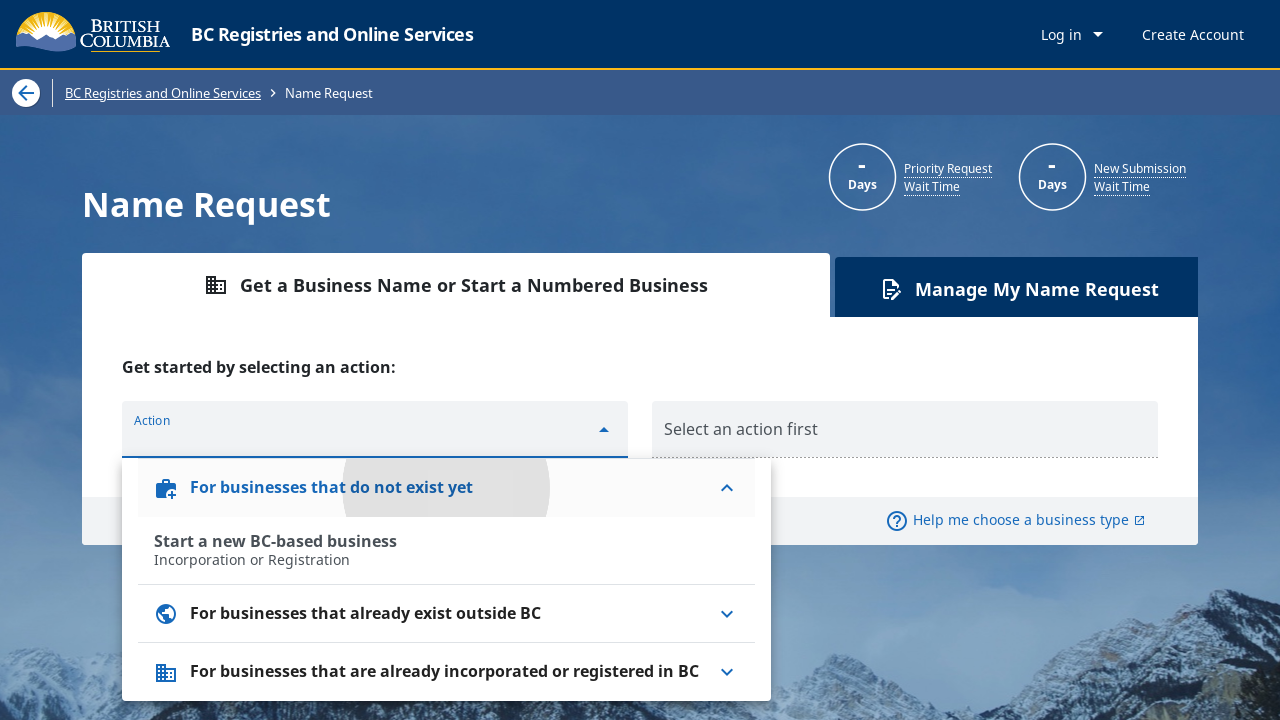

Clicked 'Start a new BC-based business' option at (454, 542) on internal:text="Start a new BC-based business"i
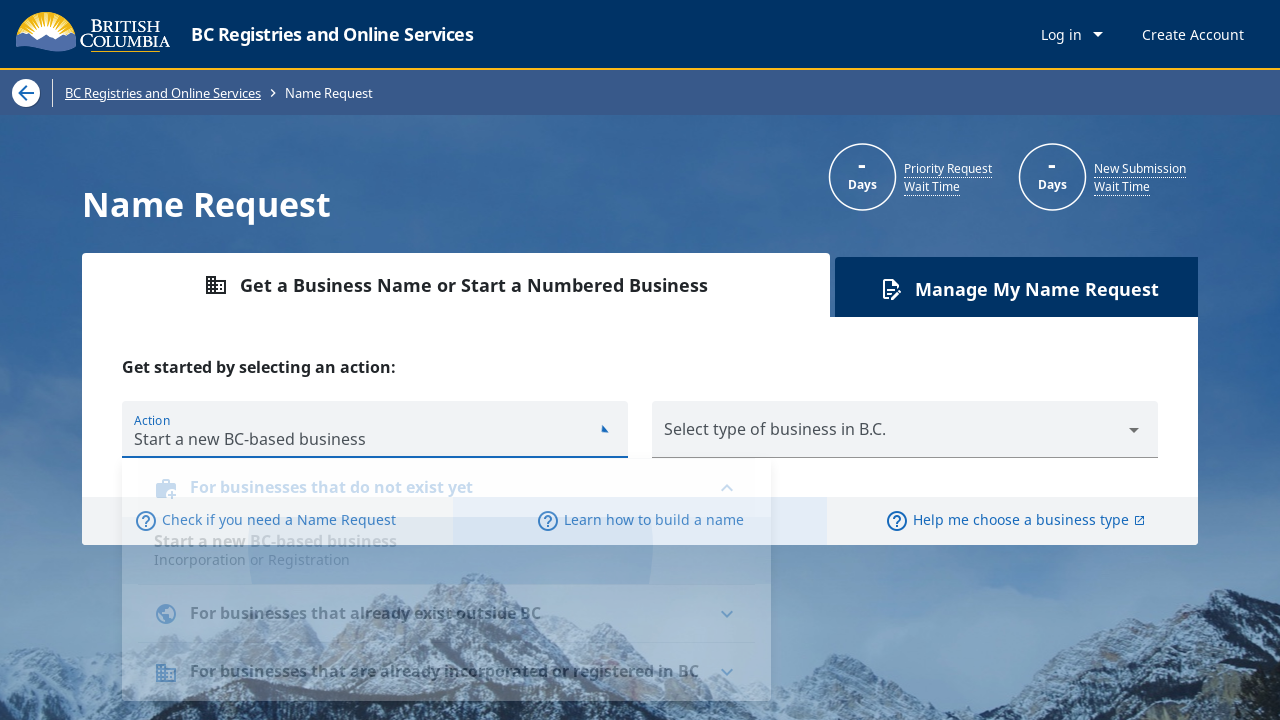

Clicked dropdown to select type of business at (905, 429) on internal:role=button[name="Select type of business in B."i]
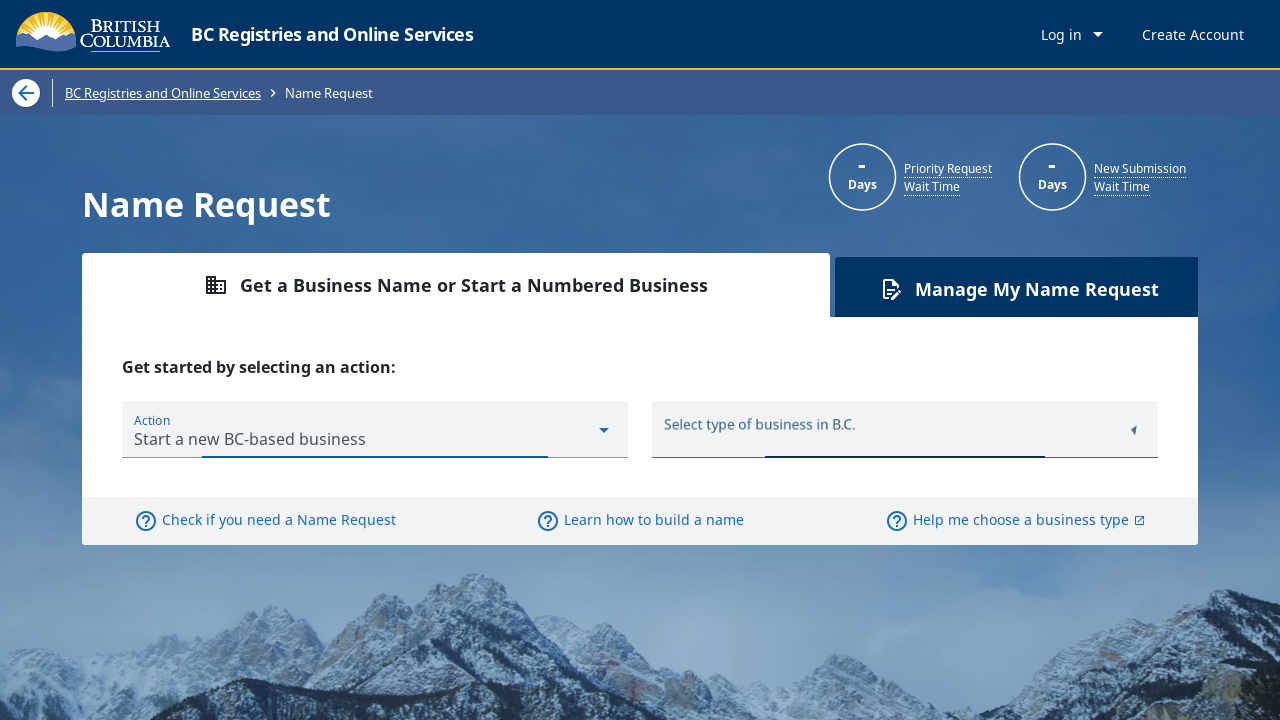

Clicked 'View all business types' link at (905, 682) on internal:text="View all business types"i
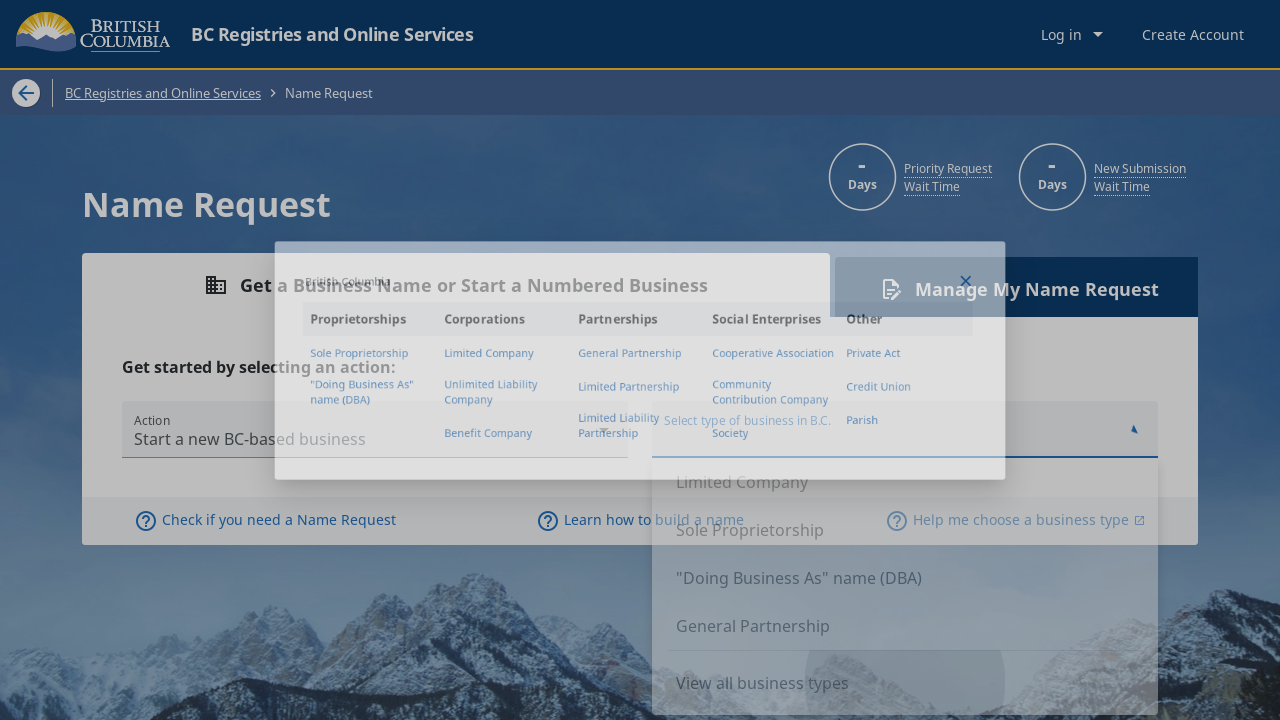

Selected business type 'Limited Company' at (463, 350) on internal:role=cell[name="Limited Company"i]
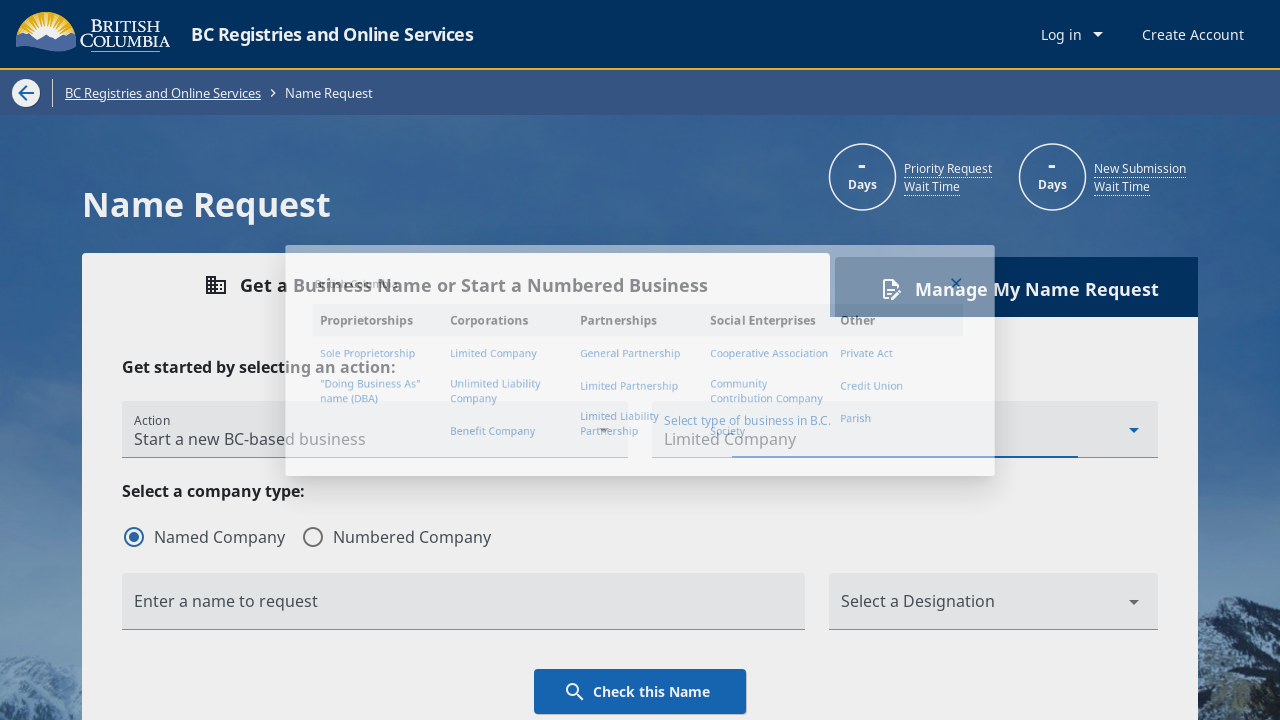

Clicked name input field at (463, 611) on internal:role=textbox[name="Enter a name to request"i]
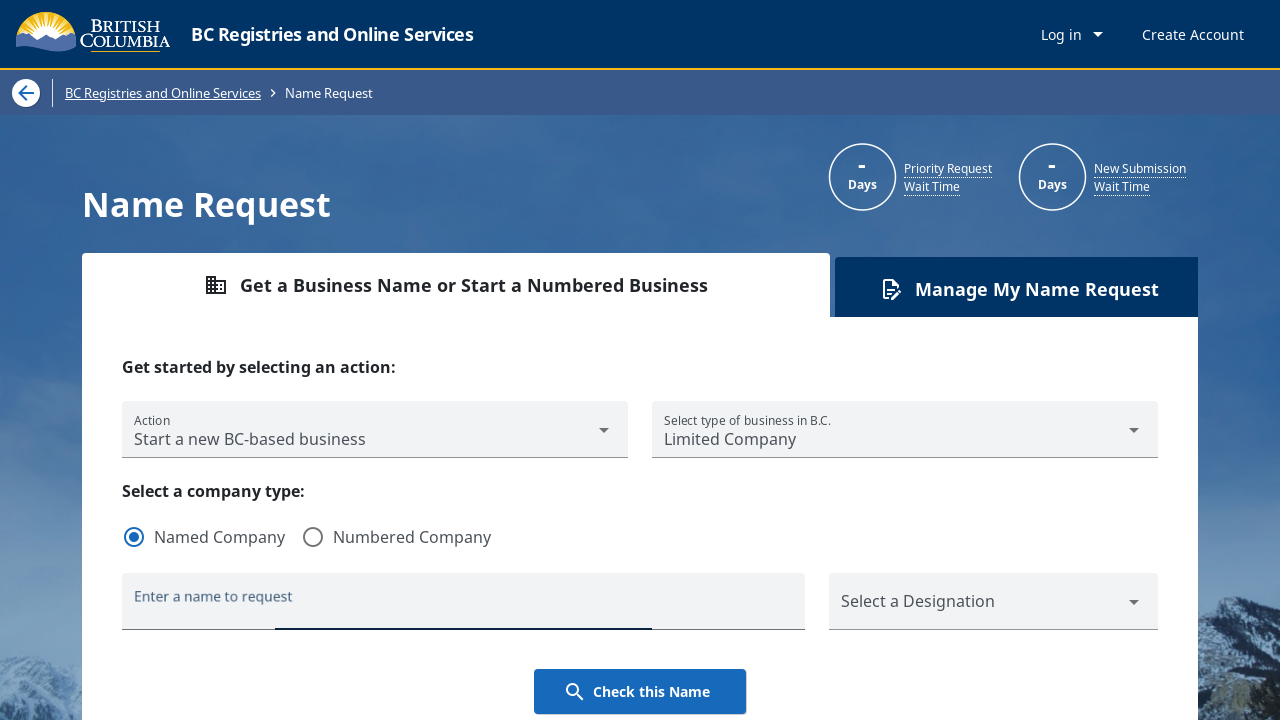

Filled name input field with 'GOLDEN MAPLE VENTURES' on internal:role=textbox[name="Enter a name to request"i]
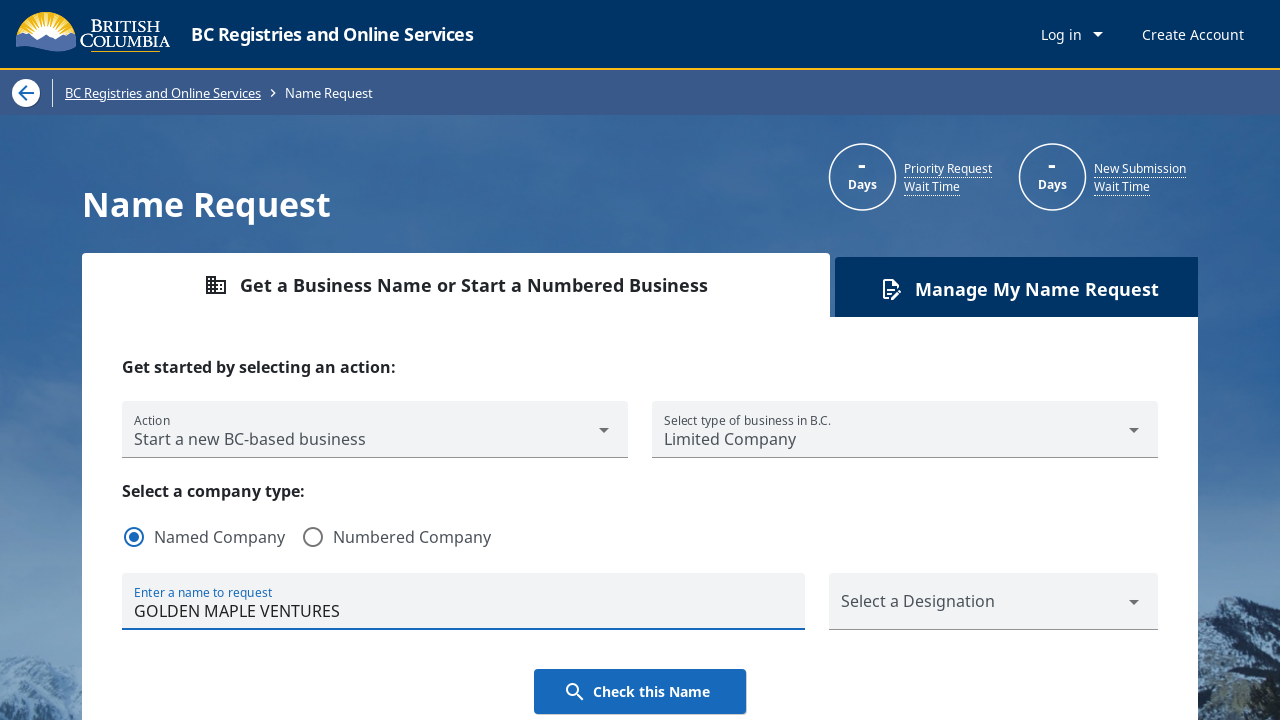

Clicked dropdown to select designation at (993, 601) on internal:role=button[name="Select a Designation"i]
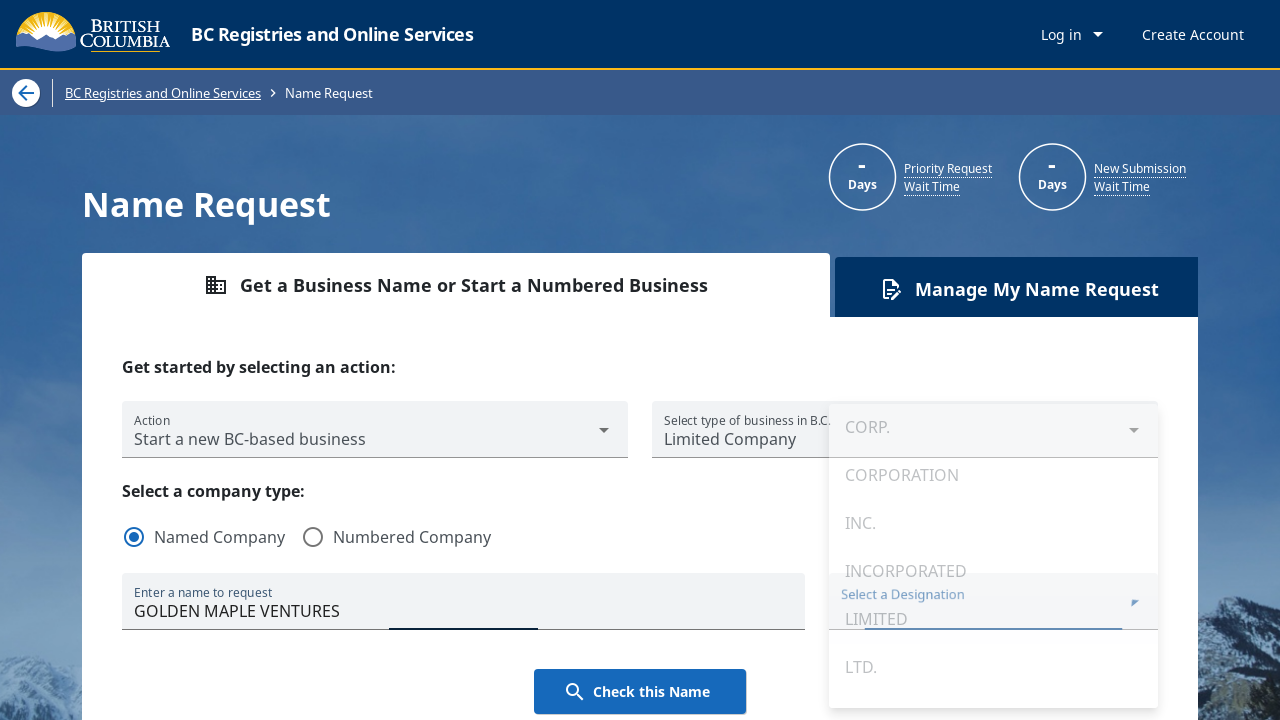

Selected designation 'LIMITED' at (994, 620) on internal:role=option[name="LIMITED"i] >> div >> nth=0
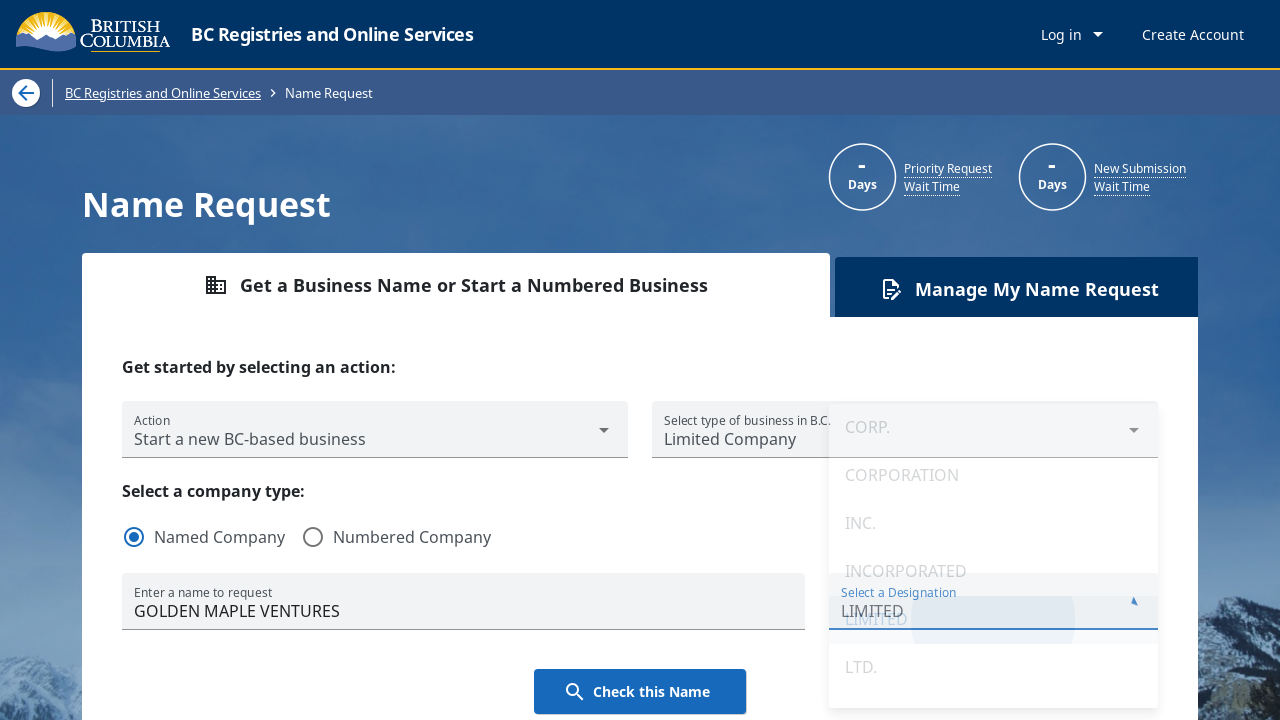

Clicked 'Check this Name' button to check availability at (640, 692) on internal:role=button[name="Check this Name"i]
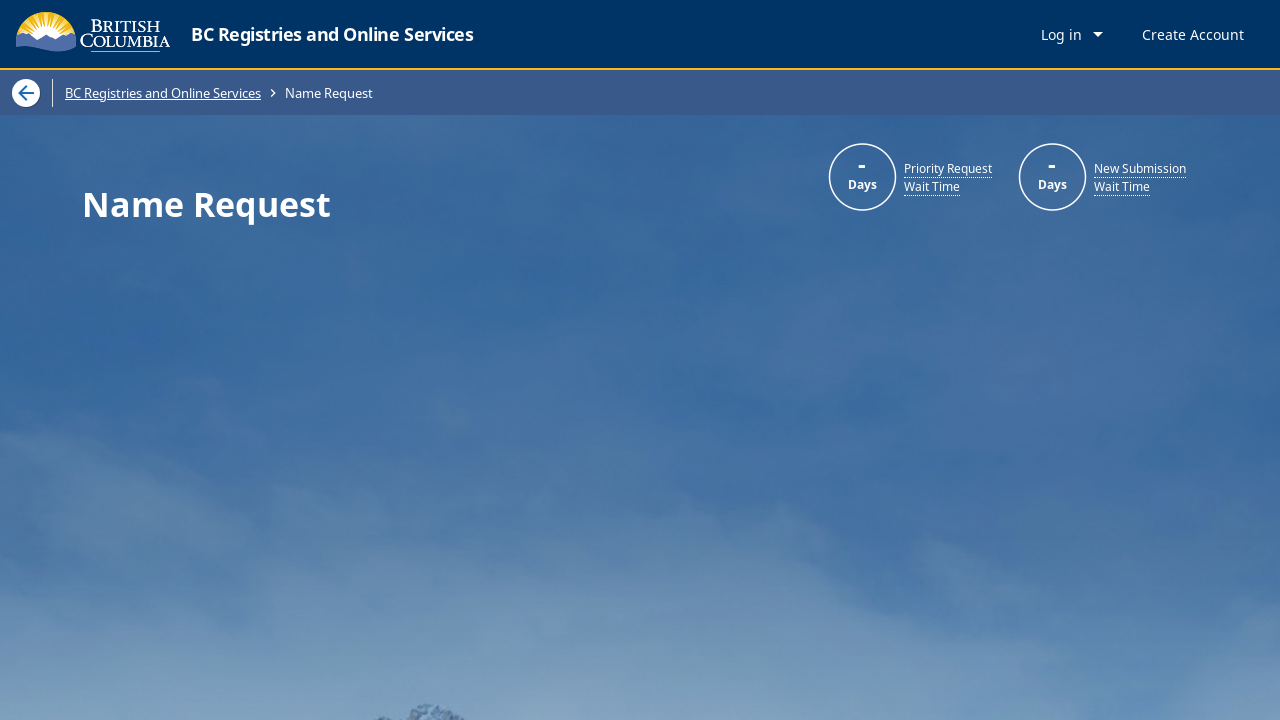

Name availability check completed - verdict loaded
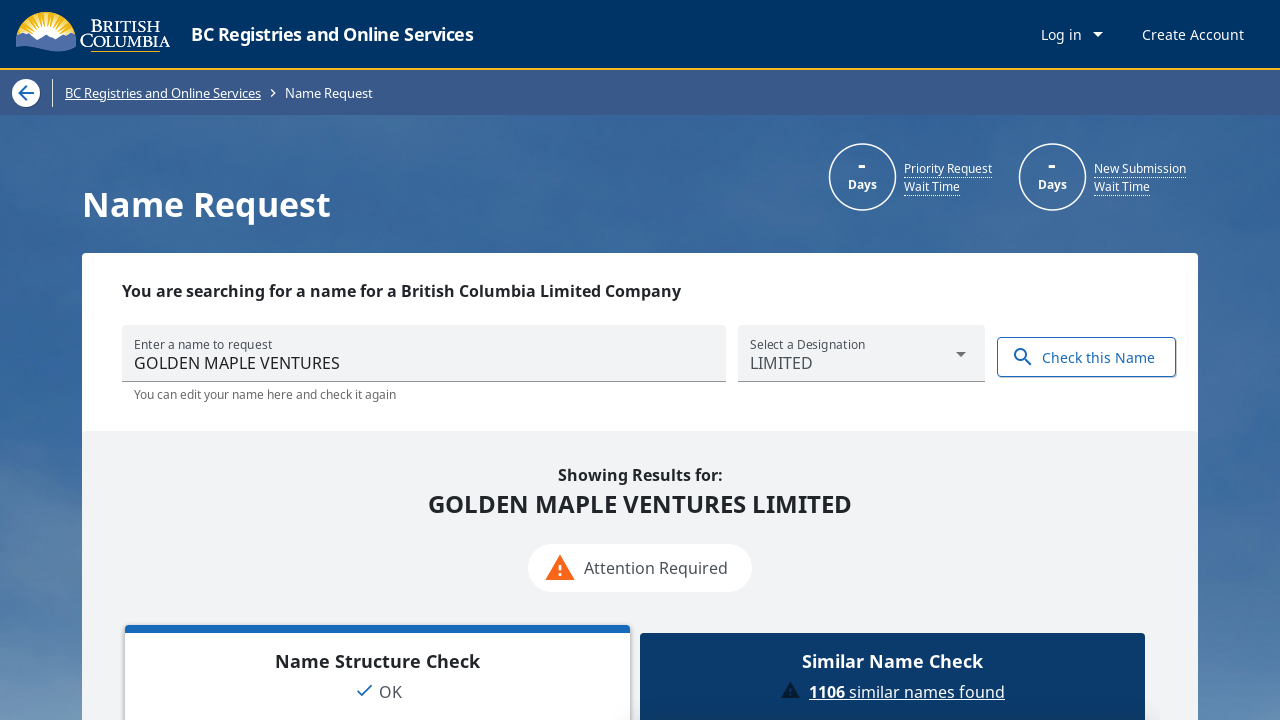

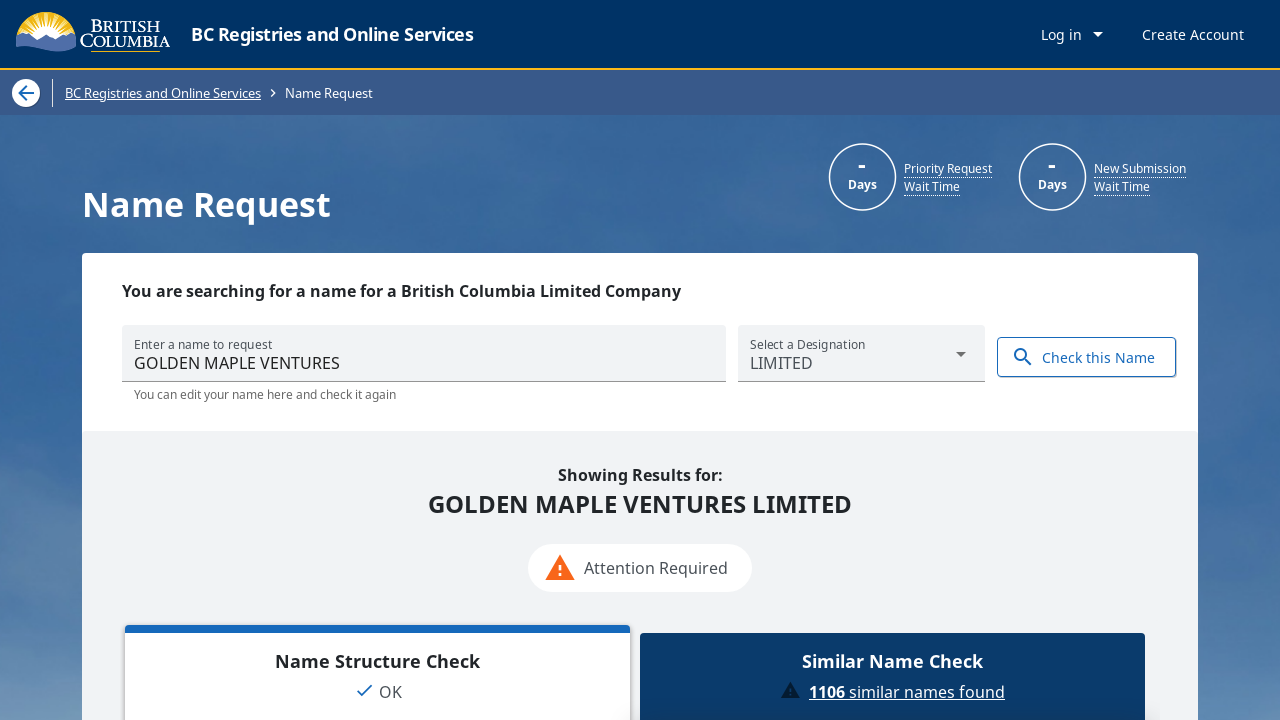